Navigates to the Demoblaze demo e-commerce site and verifies that product listings with device names and prices are displayed on the homepage.

Starting URL: https://www.demoblaze.com/

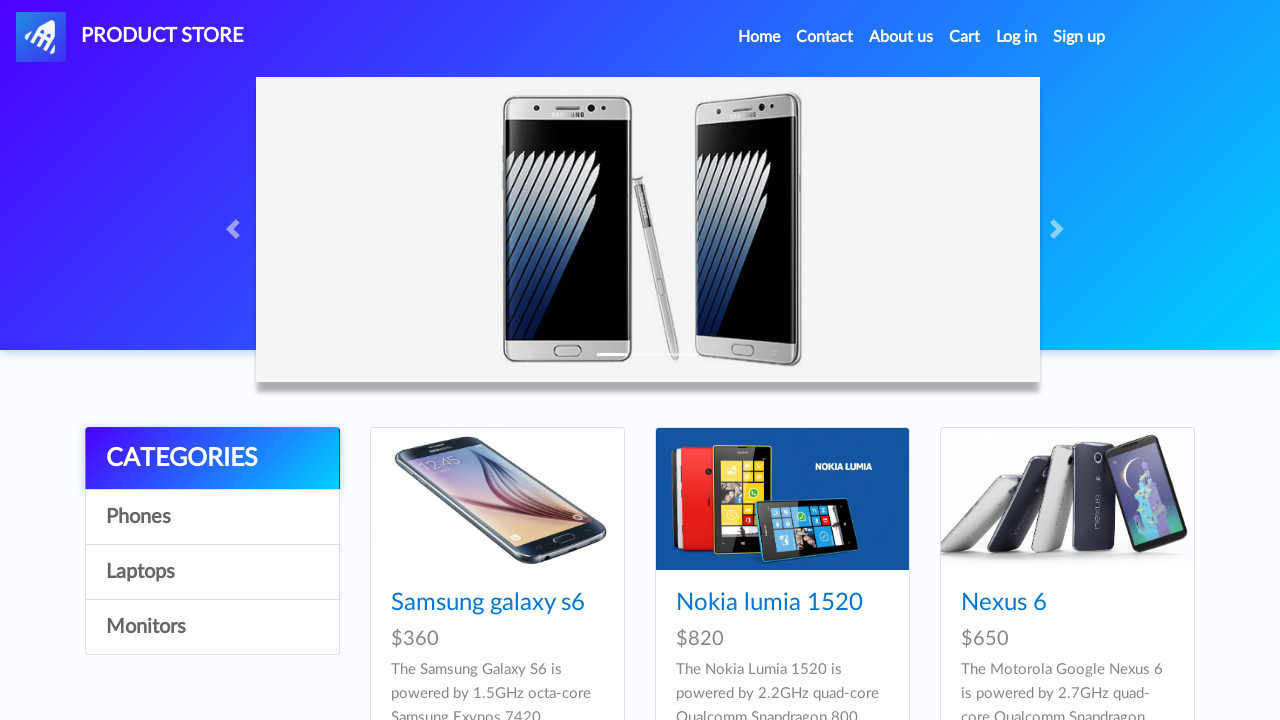

Product listings container loaded on Demoblaze homepage
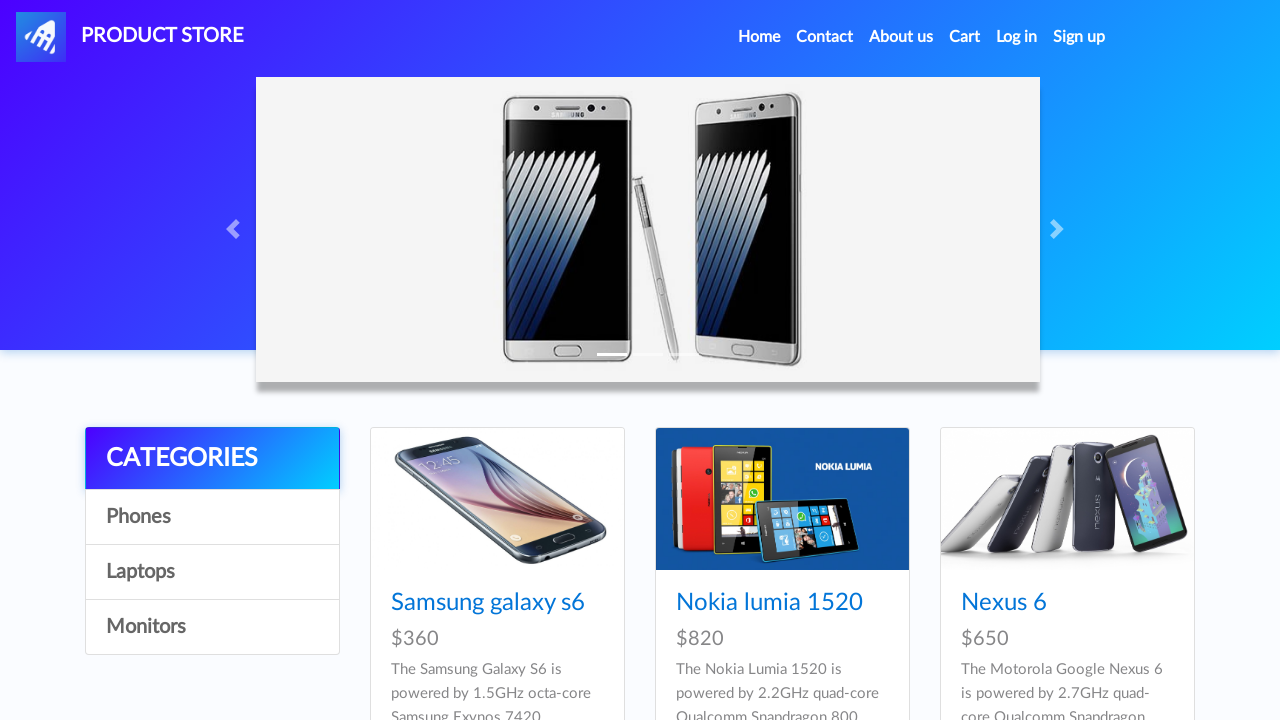

Device name links are displayed in product listings
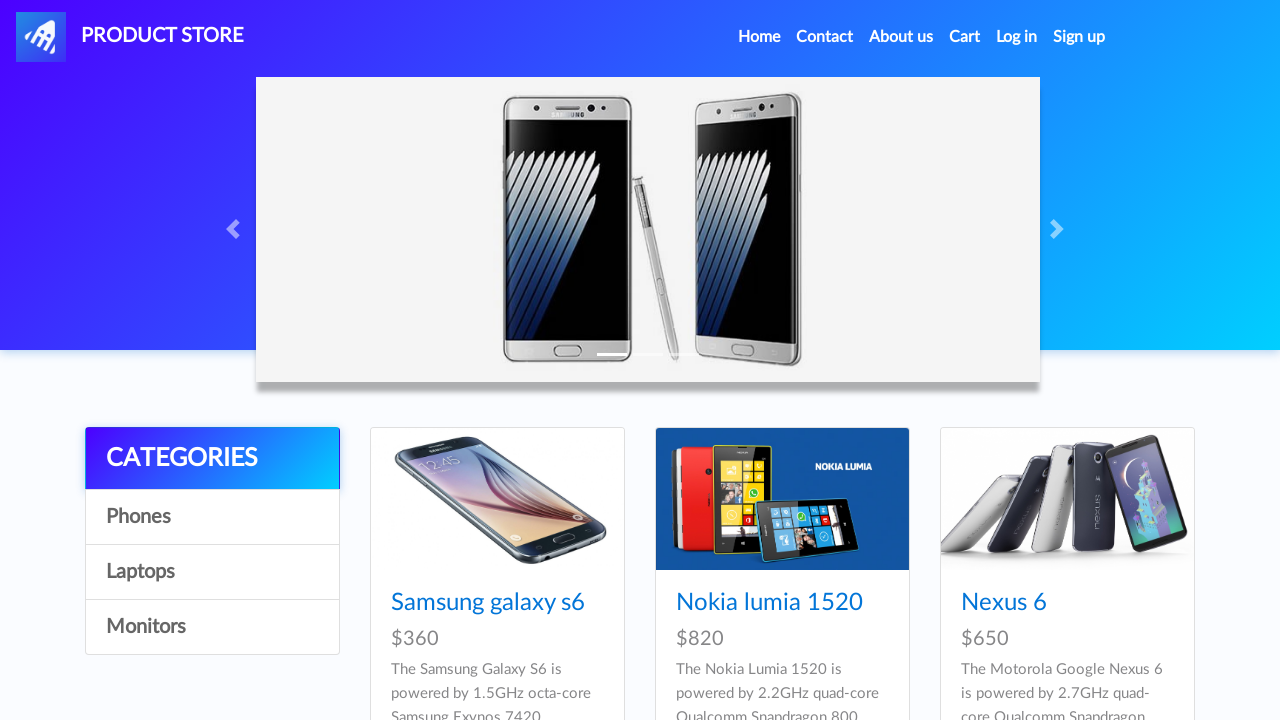

Device prices are displayed in product listings
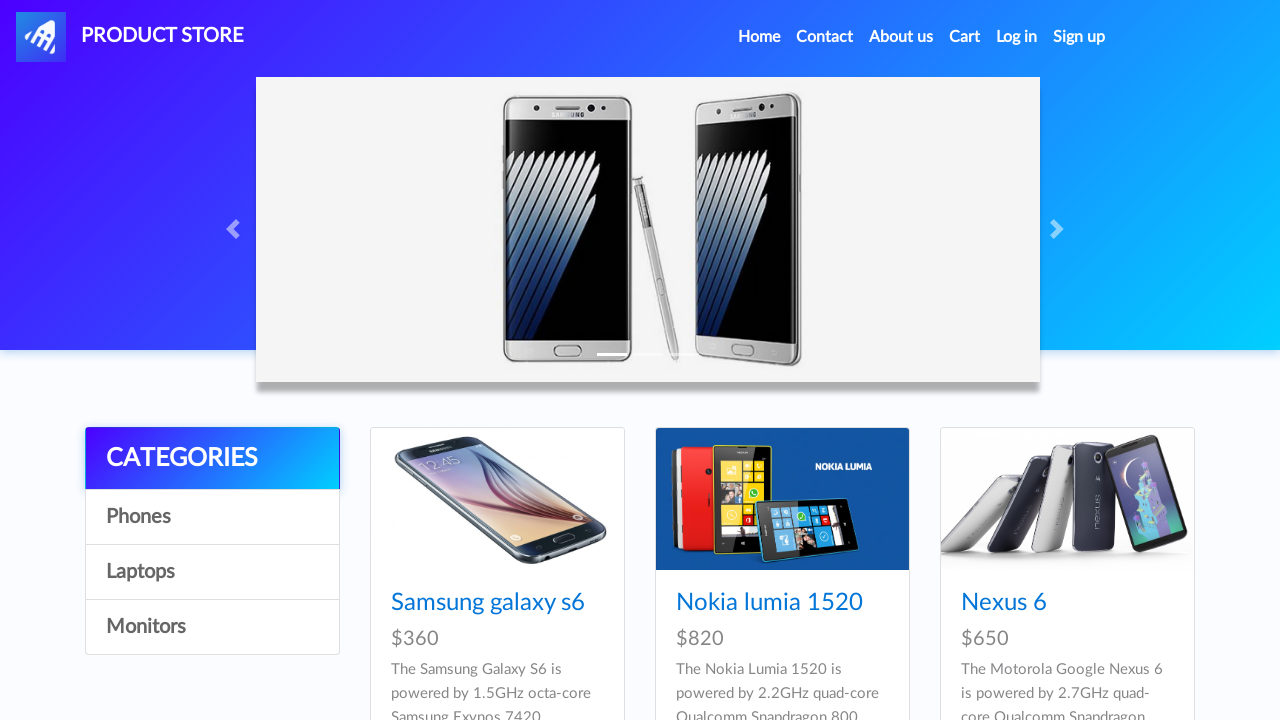

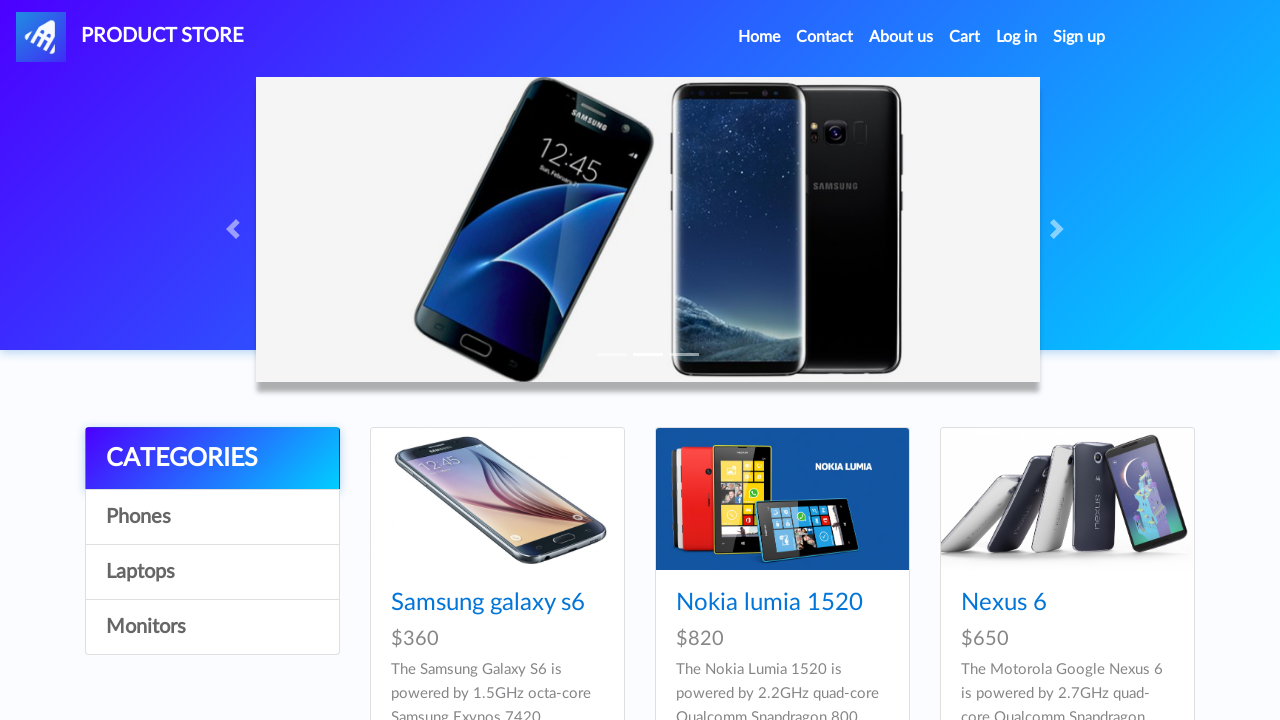